Tests the Text Box form by clicking on Elements card, navigating to Text Box section, filling in name and email fields, and submitting the form to verify the output displays correctly.

Starting URL: https://demoqa.com/

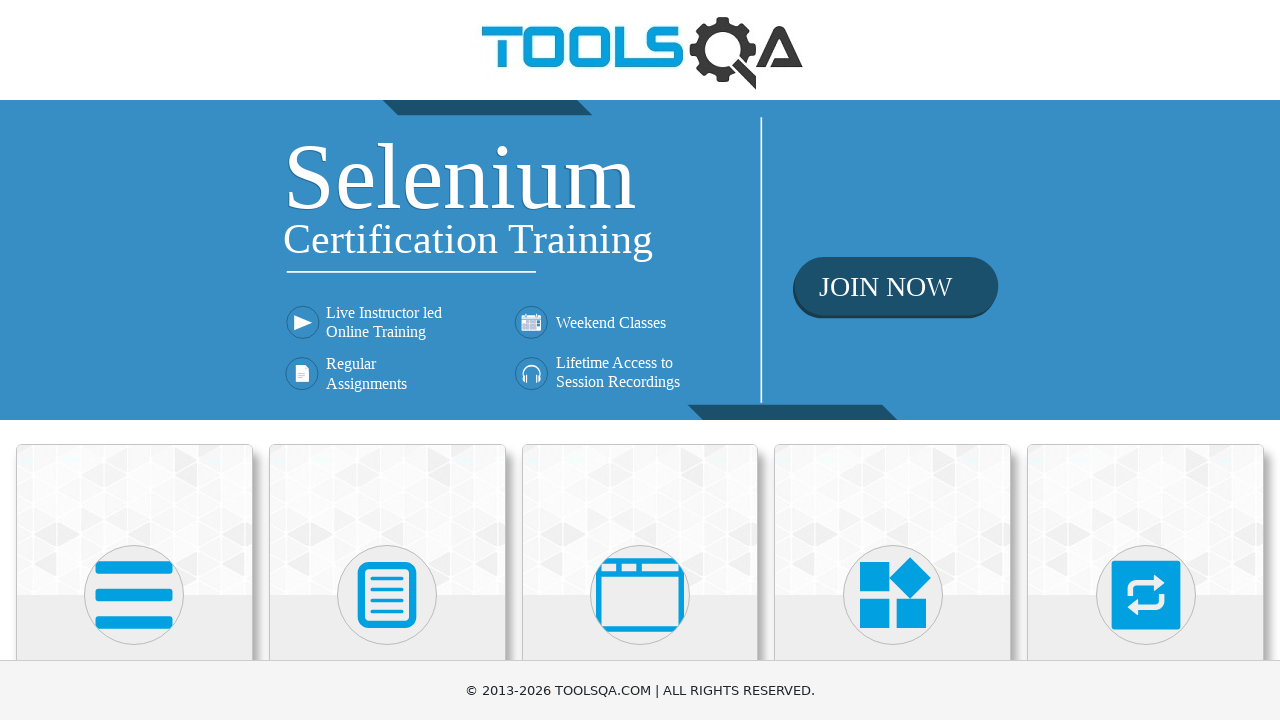

Clicked on Elements card at (134, 520) on xpath=(//div[@class='card-up'])[1]
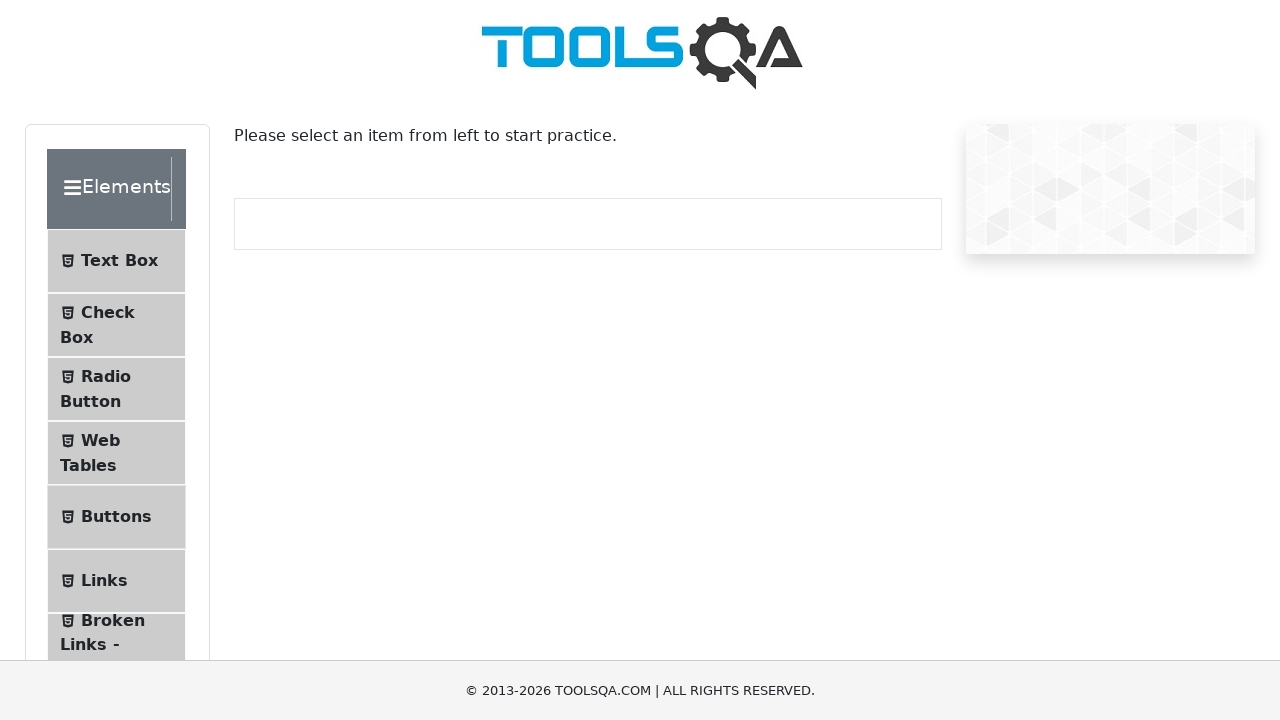

Clicked on Text Box menu item at (119, 261) on xpath=//span[contains(text(), 'Text Box')]
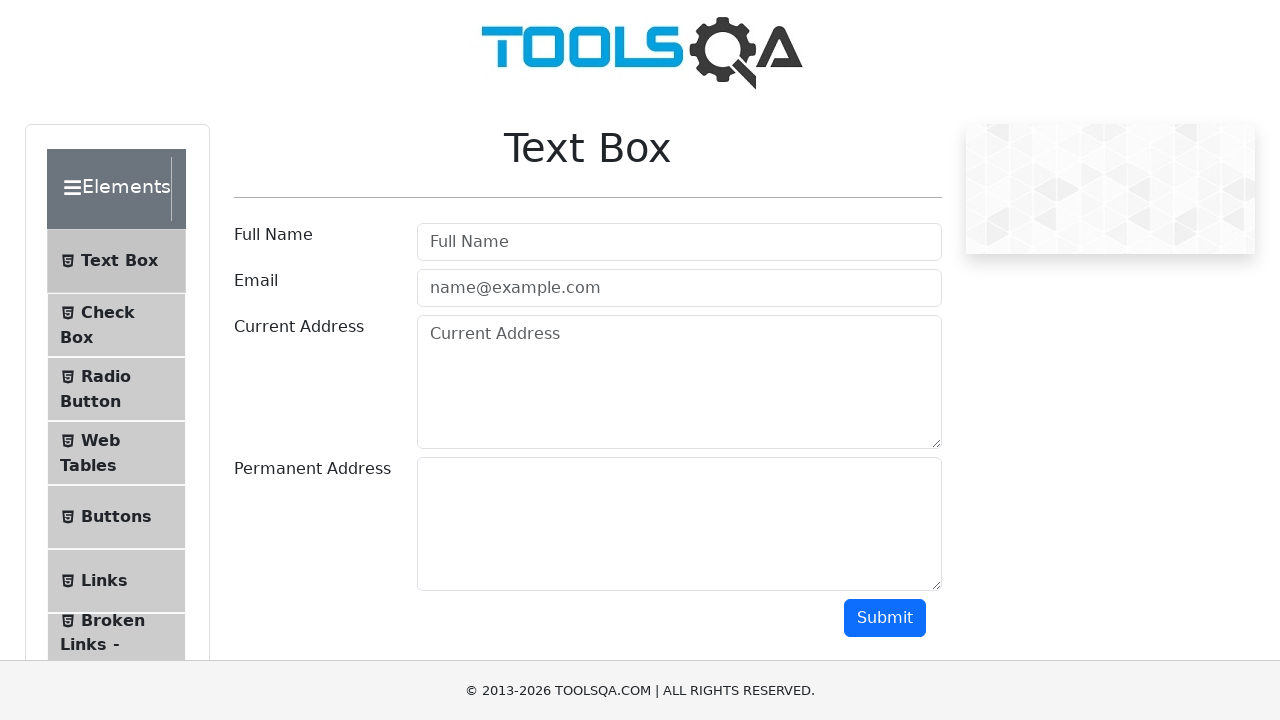

Filled in name field with 'Jane Dou' on #userName
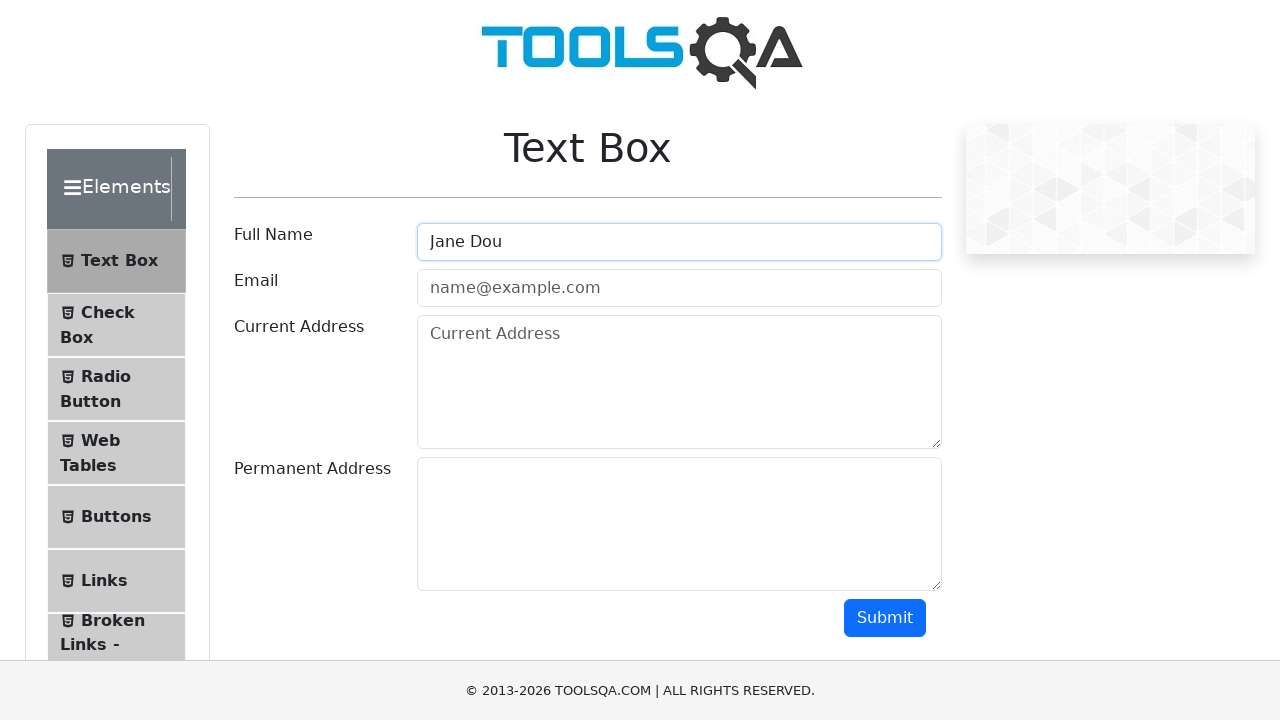

Filled in email field with 'example@example.com' on #userEmail
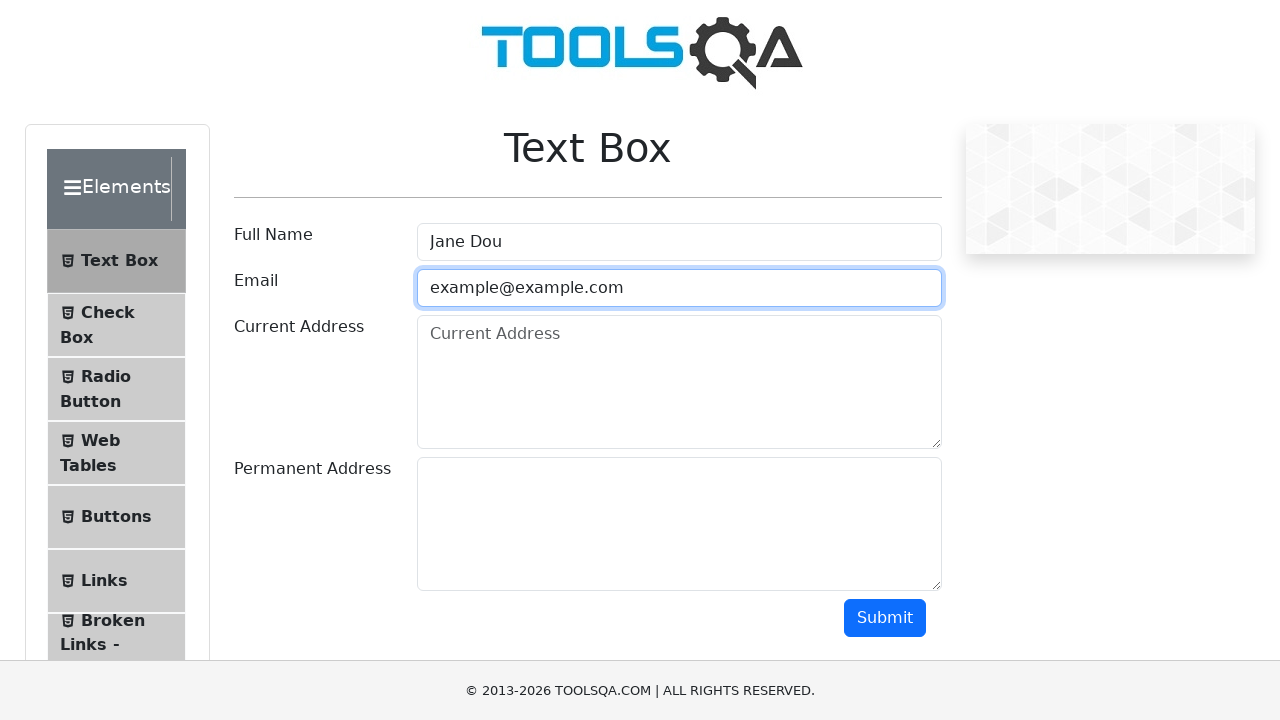

Clicked submit button to submit the form at (885, 618) on #submit
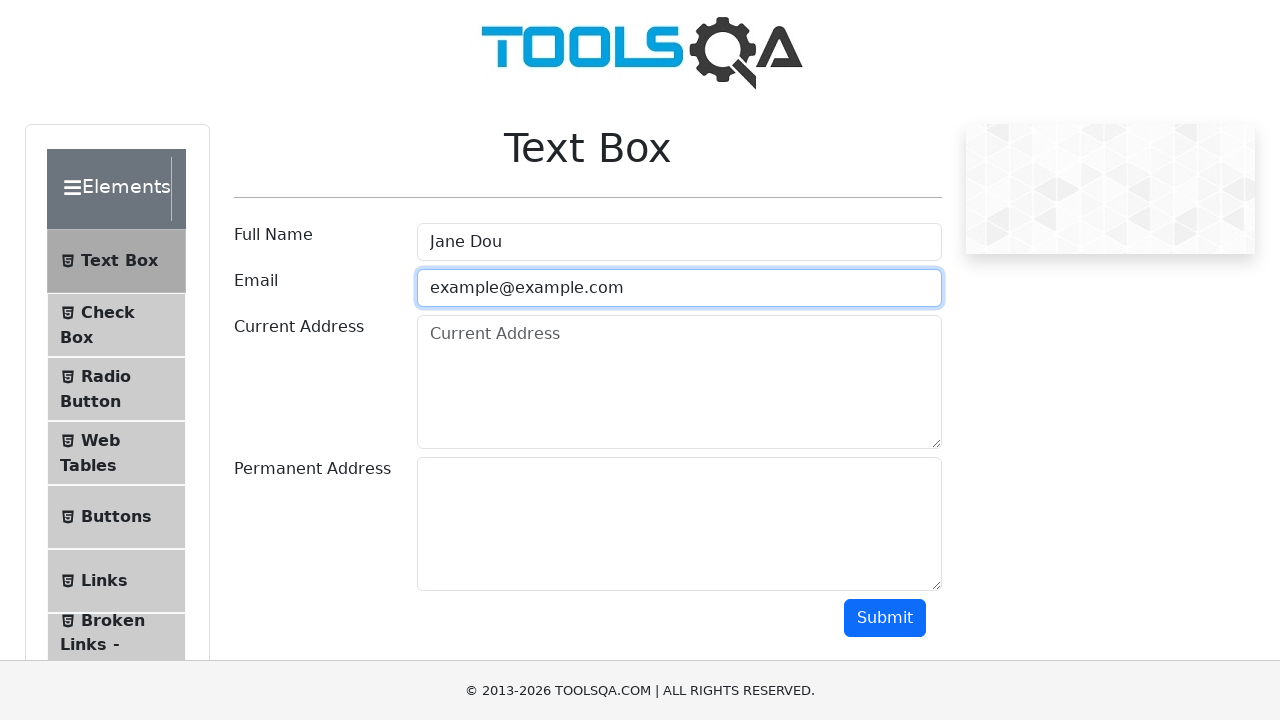

Verified output displays correctly - name field loaded
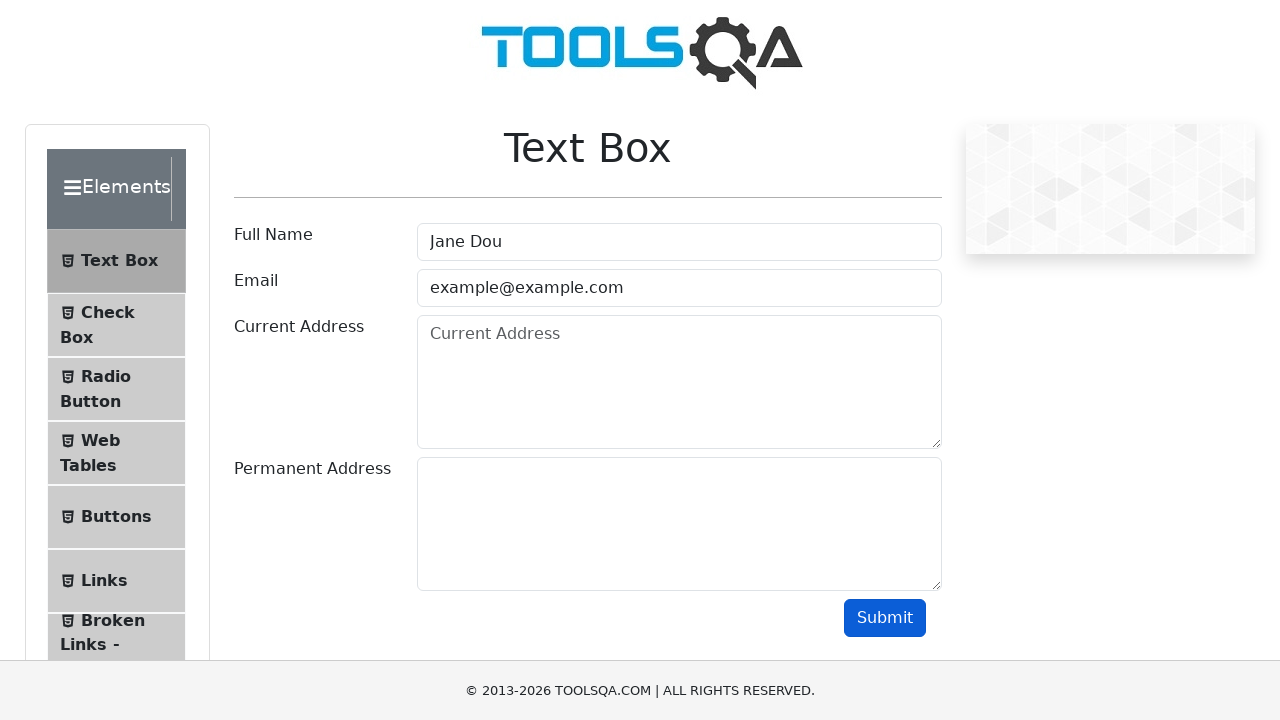

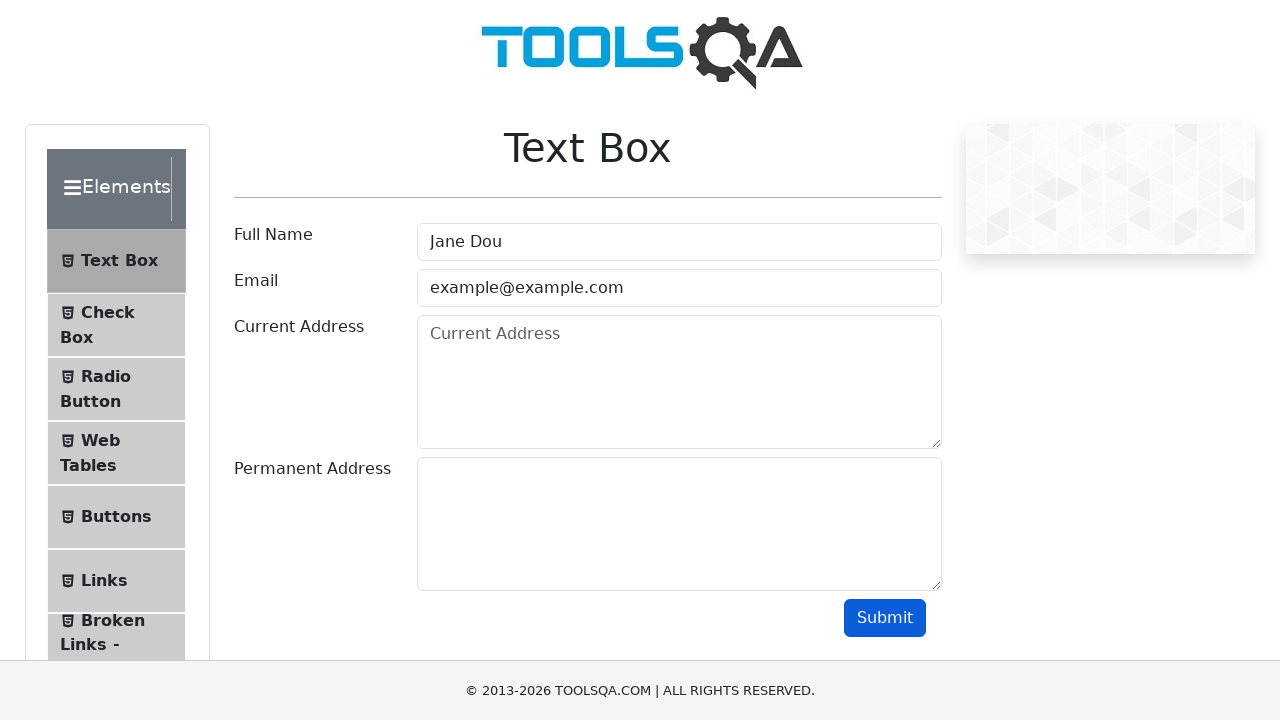